Tests the add/remove elements functionality by clicking Add Element button, verifying Delete button appears, then clicking Delete to remove it

Starting URL: https://the-internet.herokuapp.com/add_remove_elements/

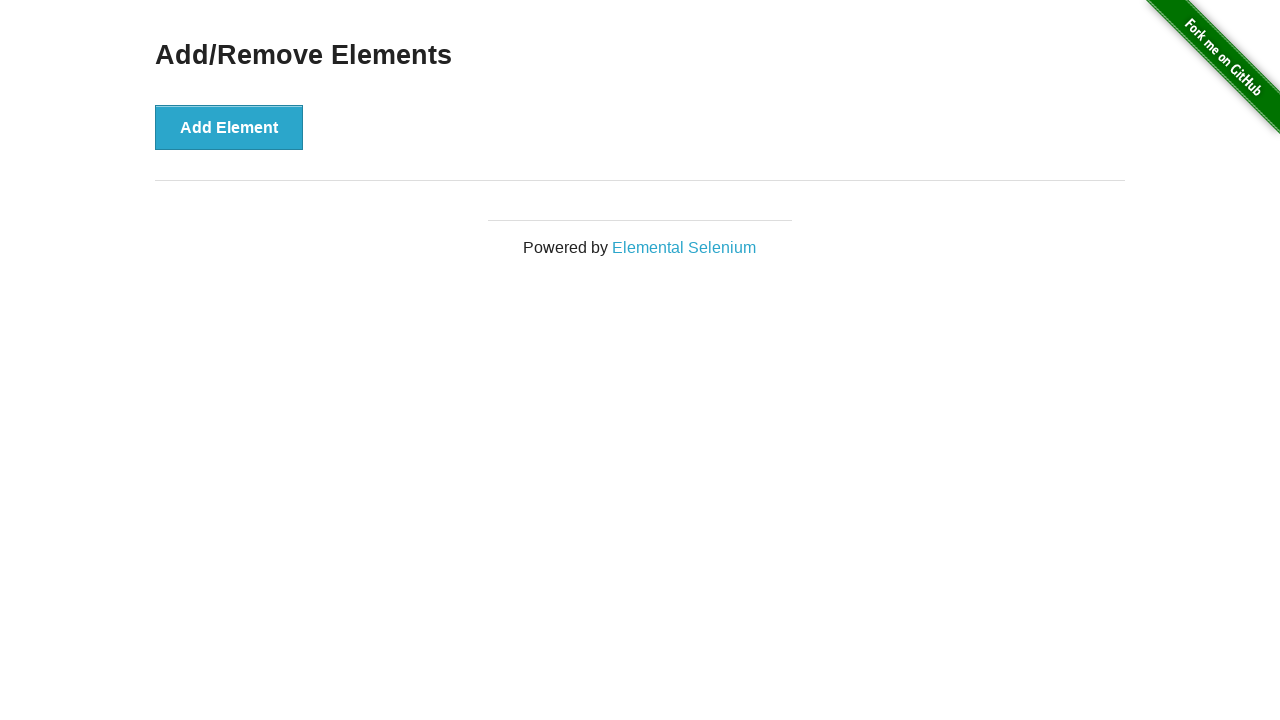

Clicked Add Element button at (229, 127) on xpath=//button[text()='Add Element']
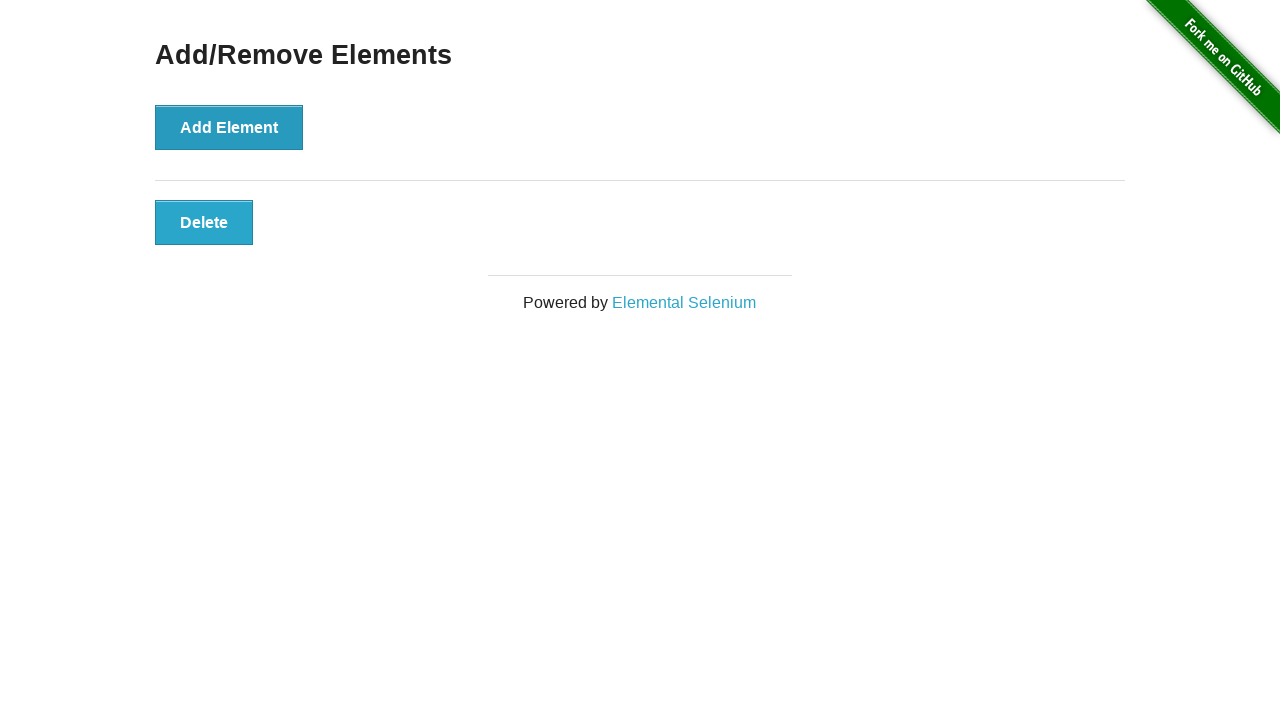

Located Delete button element
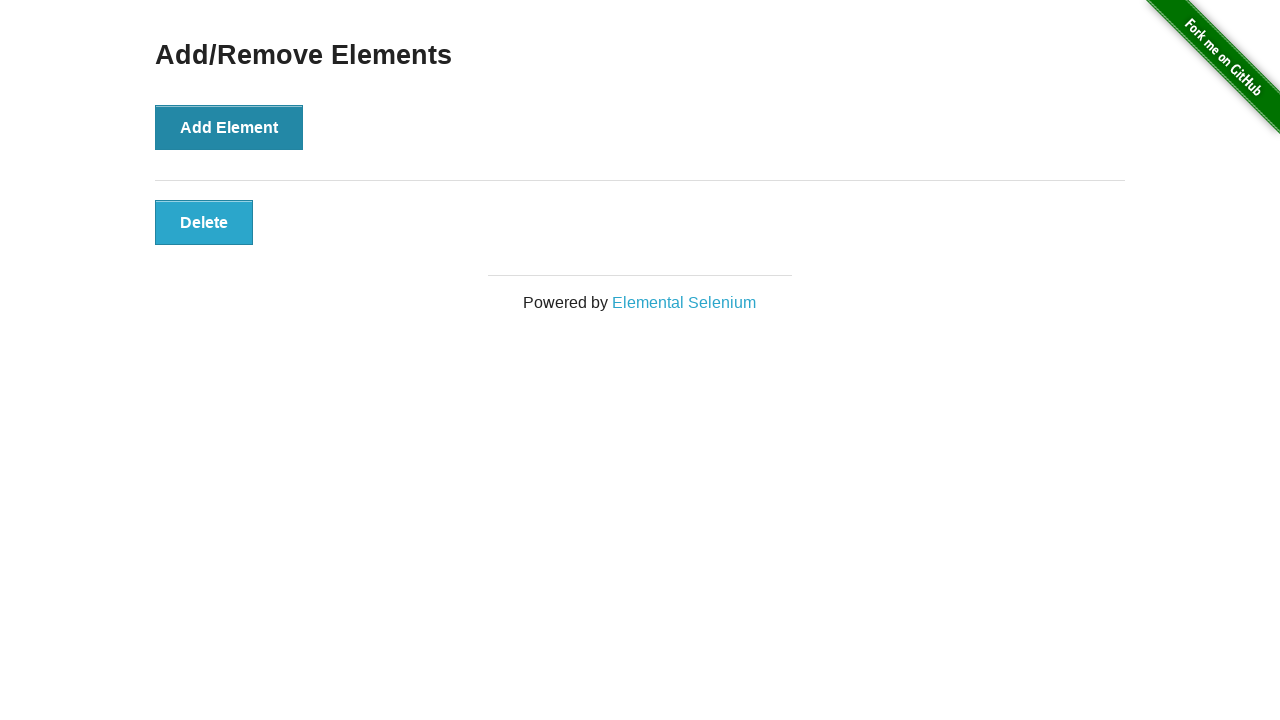

Verified Delete button is visible
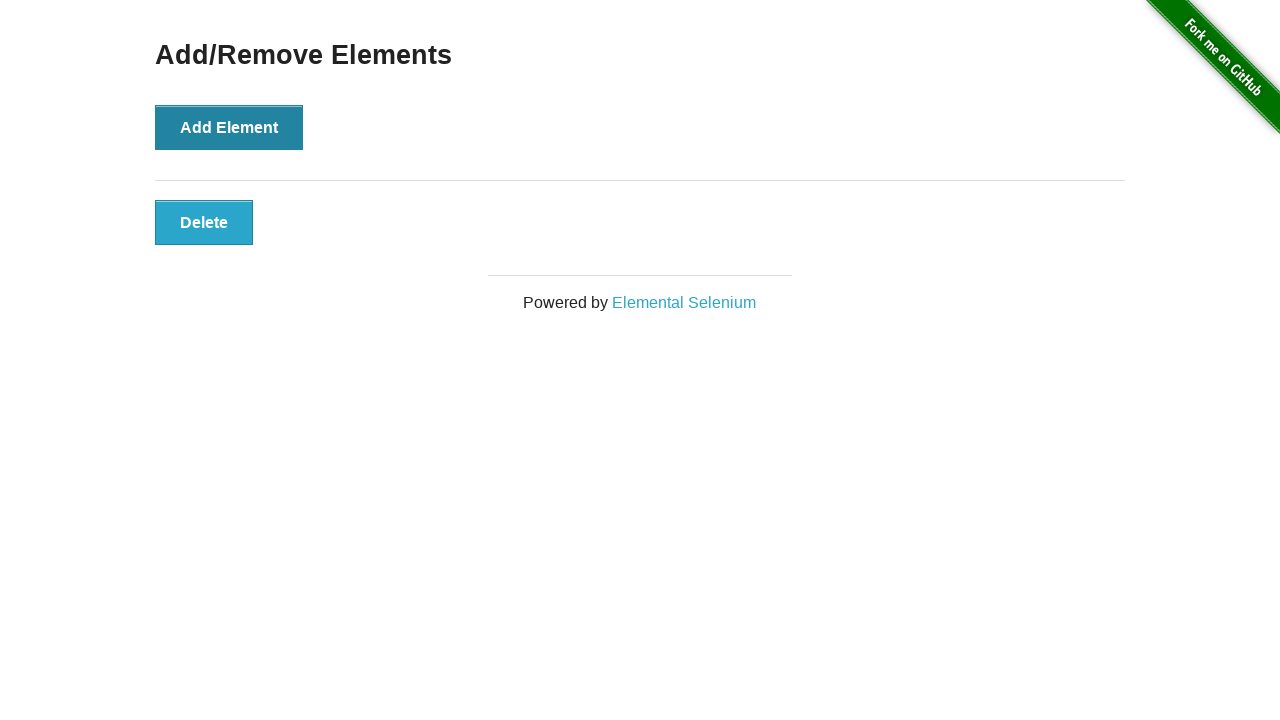

Clicked Delete button to remove element at (204, 222) on xpath=//button[text()='Delete']
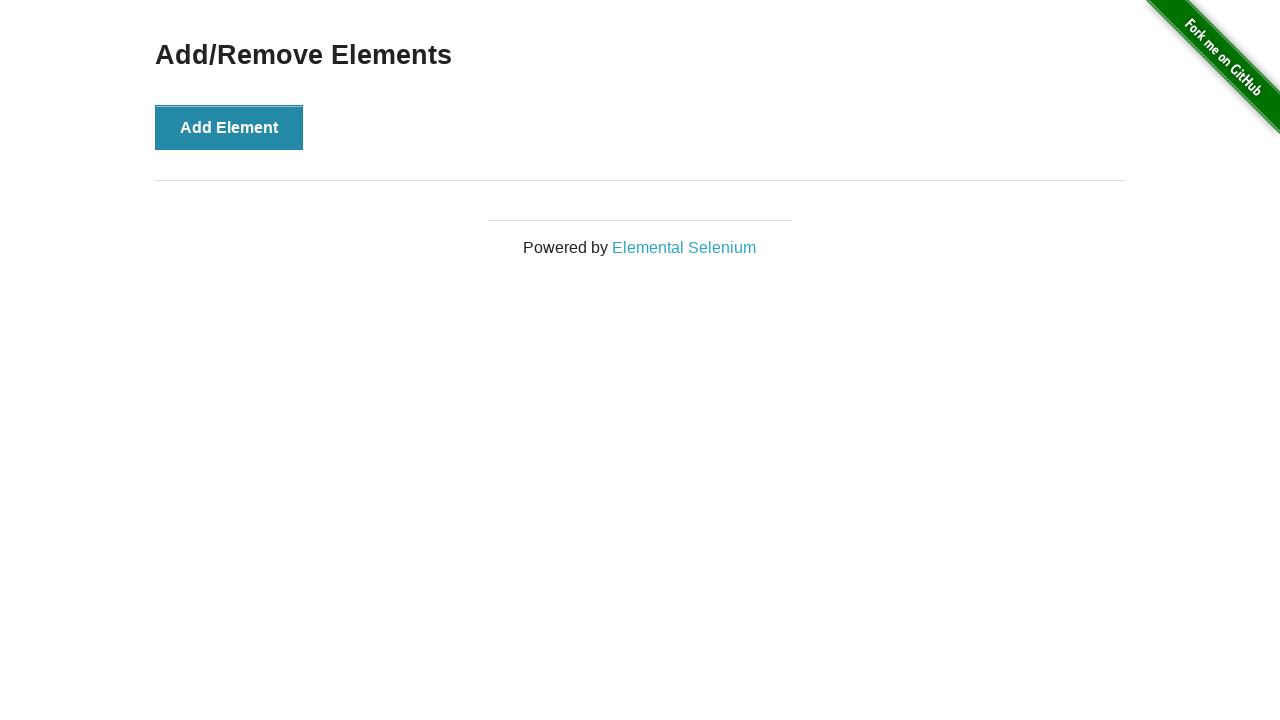

Located Add/Remove Elements heading
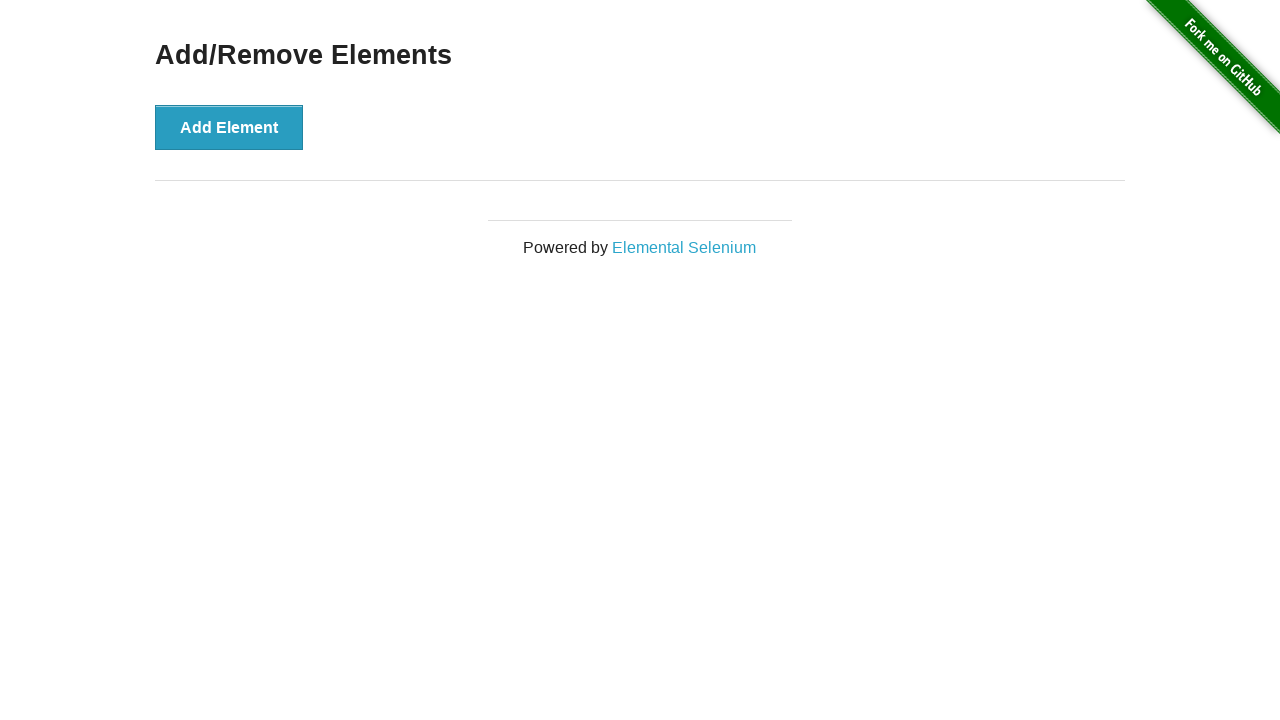

Verified Add/Remove Elements heading is still visible
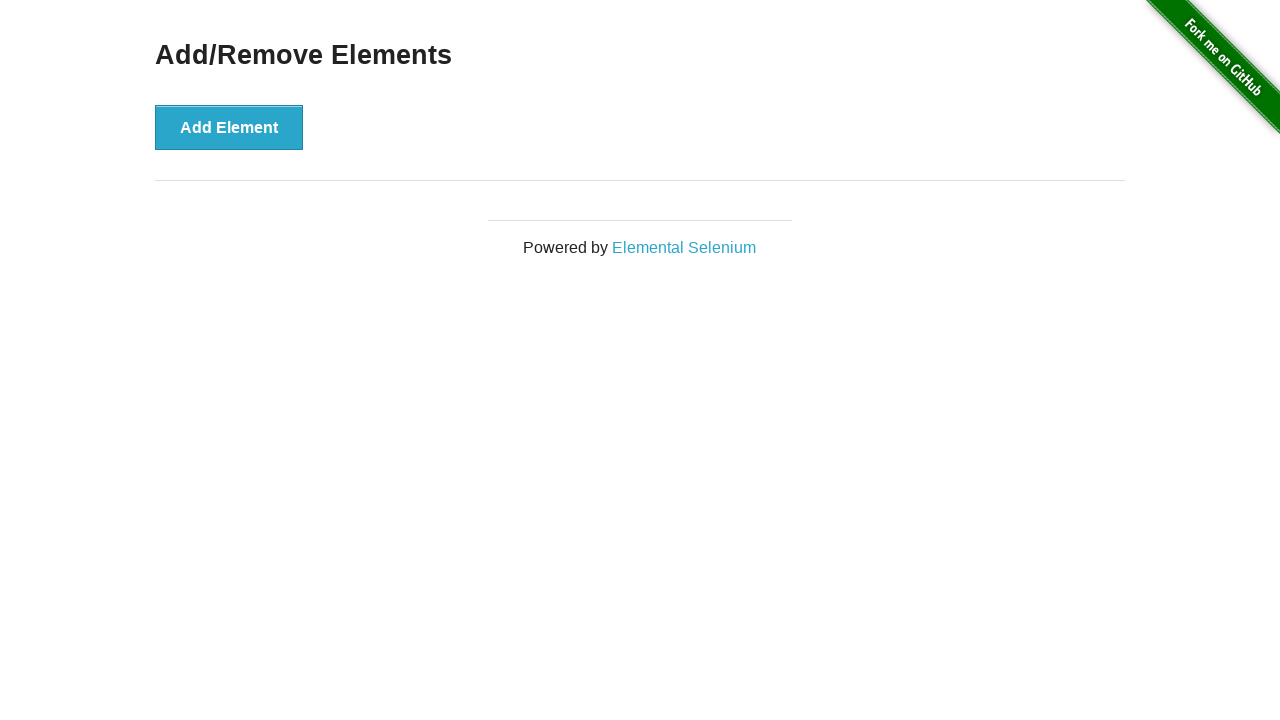

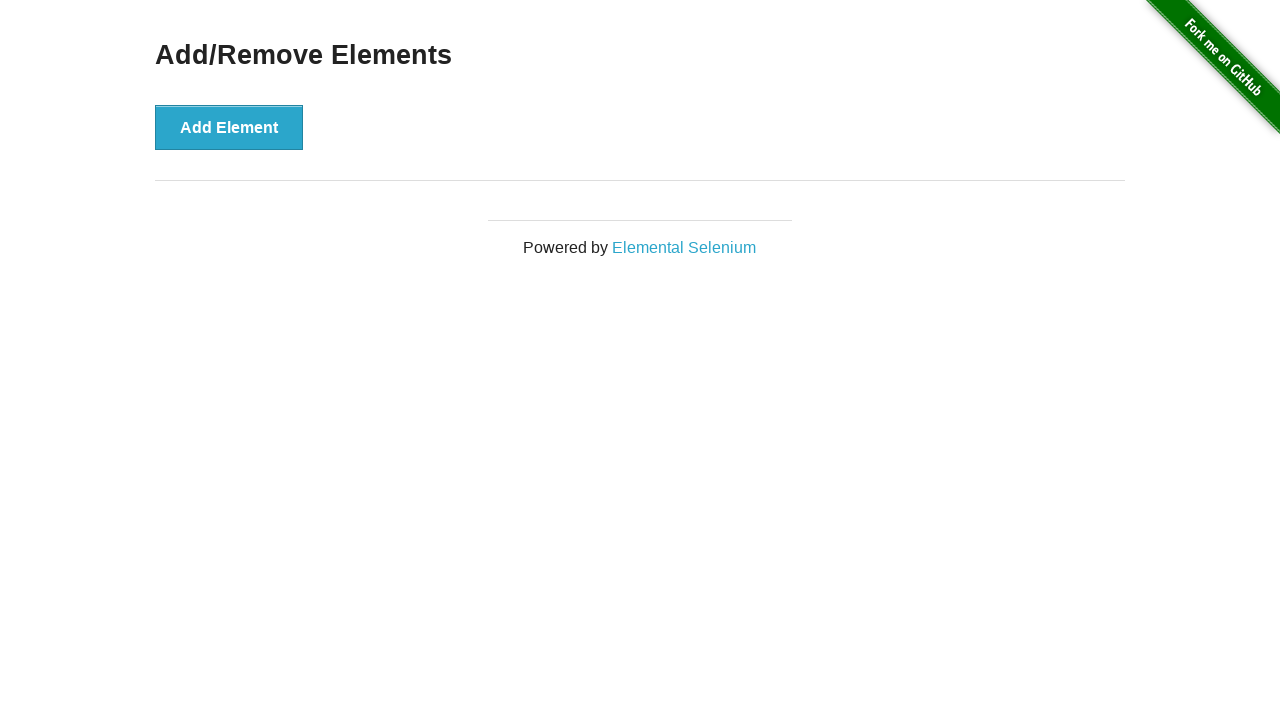